Tests JavaScript confirm dialog by triggering it and dismissing it

Starting URL: https://the-internet.herokuapp.com/javascript_alerts

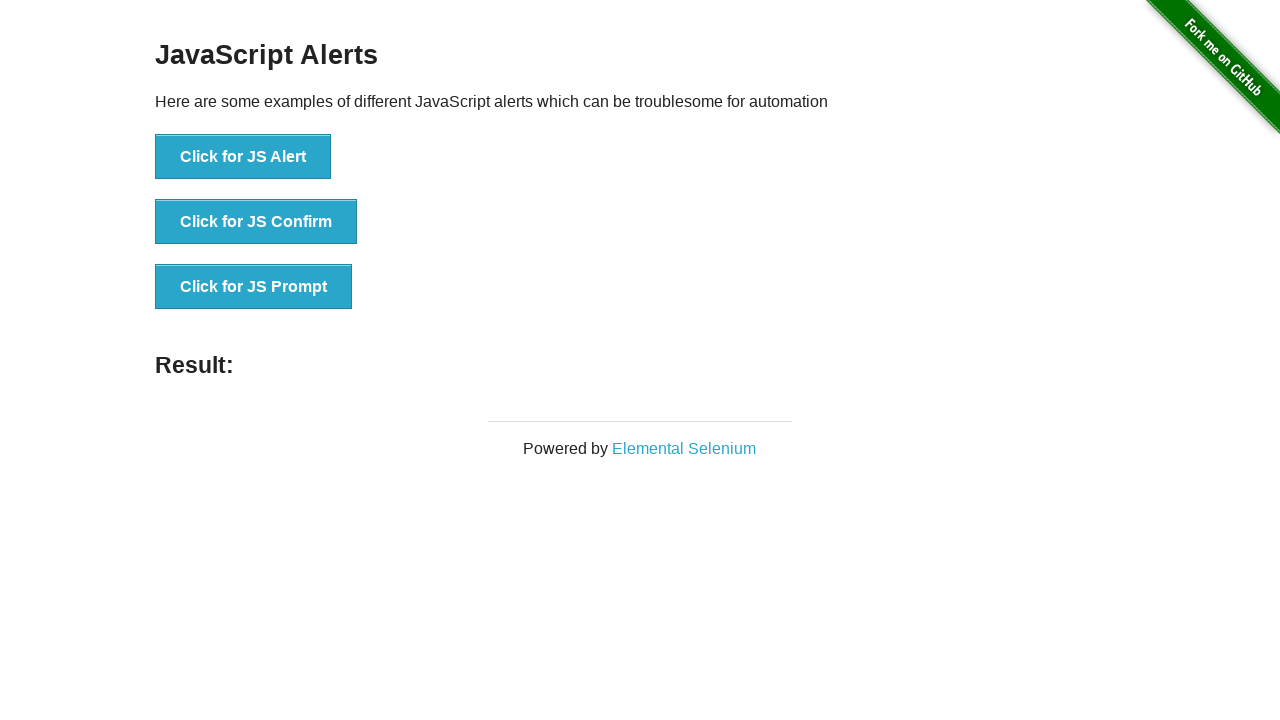

Set up dialog handler to dismiss confirm dialog
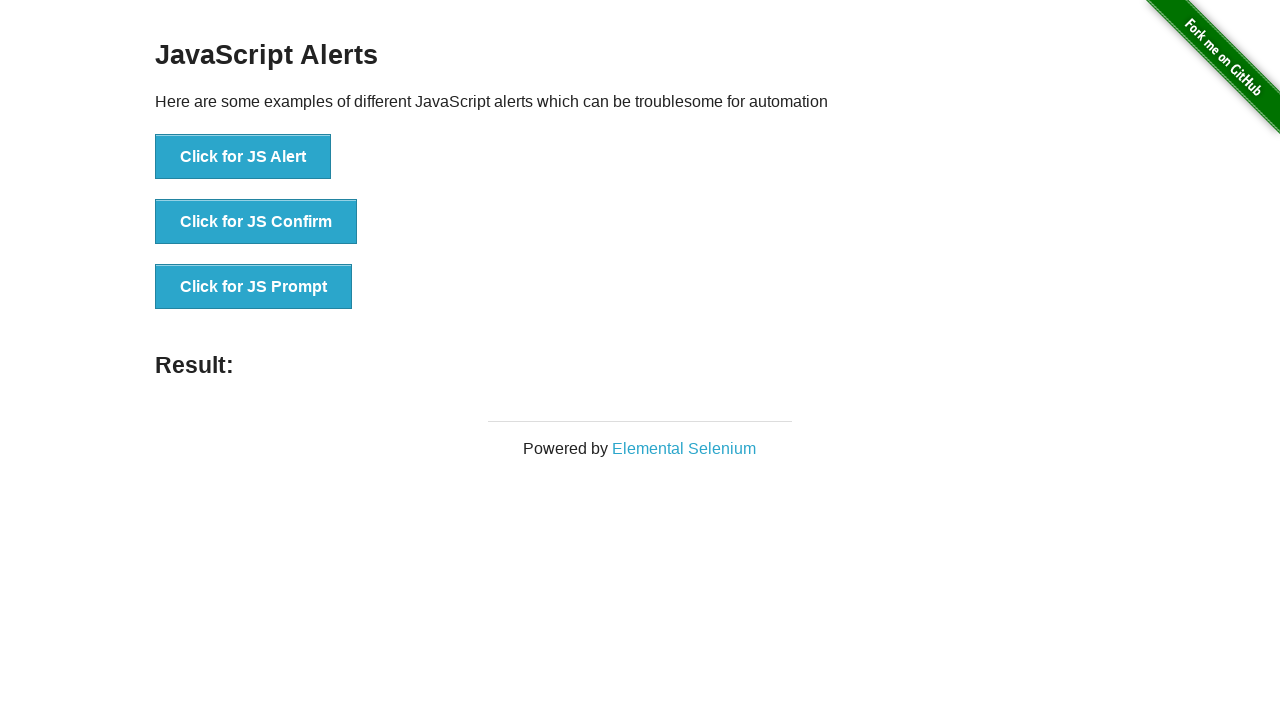

Clicked button to trigger JavaScript confirm dialog at (256, 222) on button[onclick='jsConfirm()']
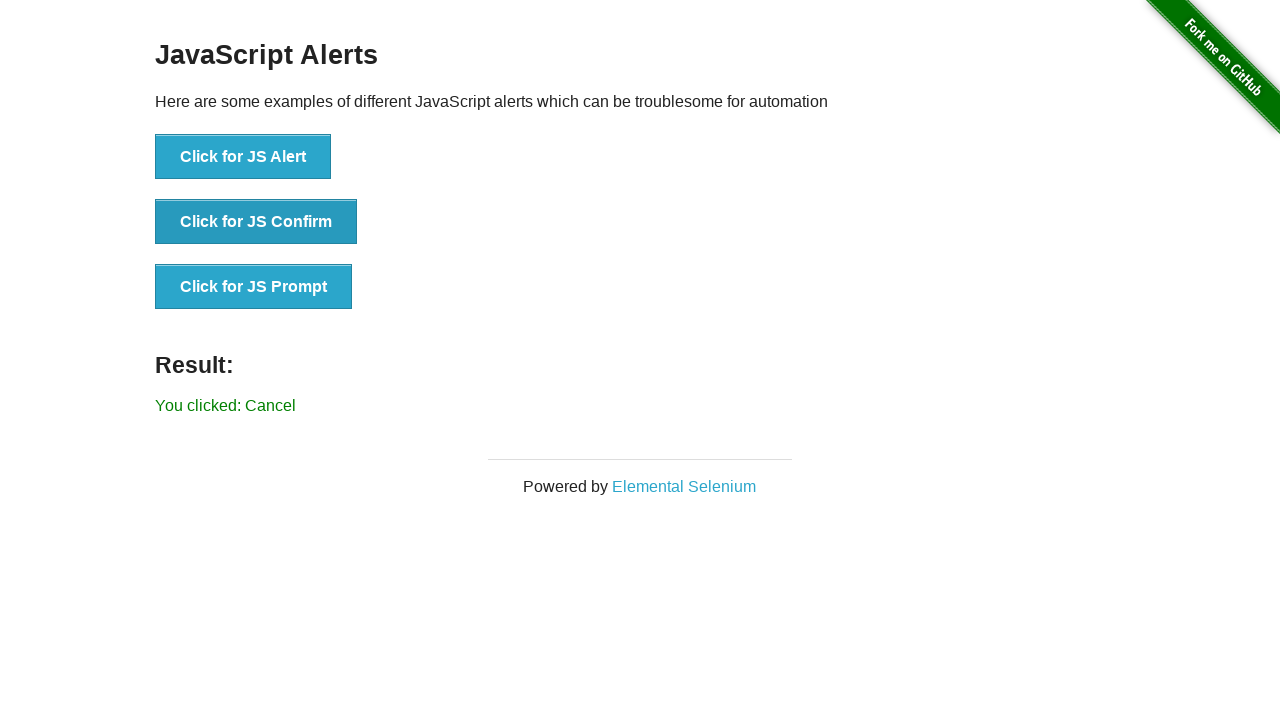

Verified that confirm dialog was dismissed and 'You clicked: Cancel' result is displayed
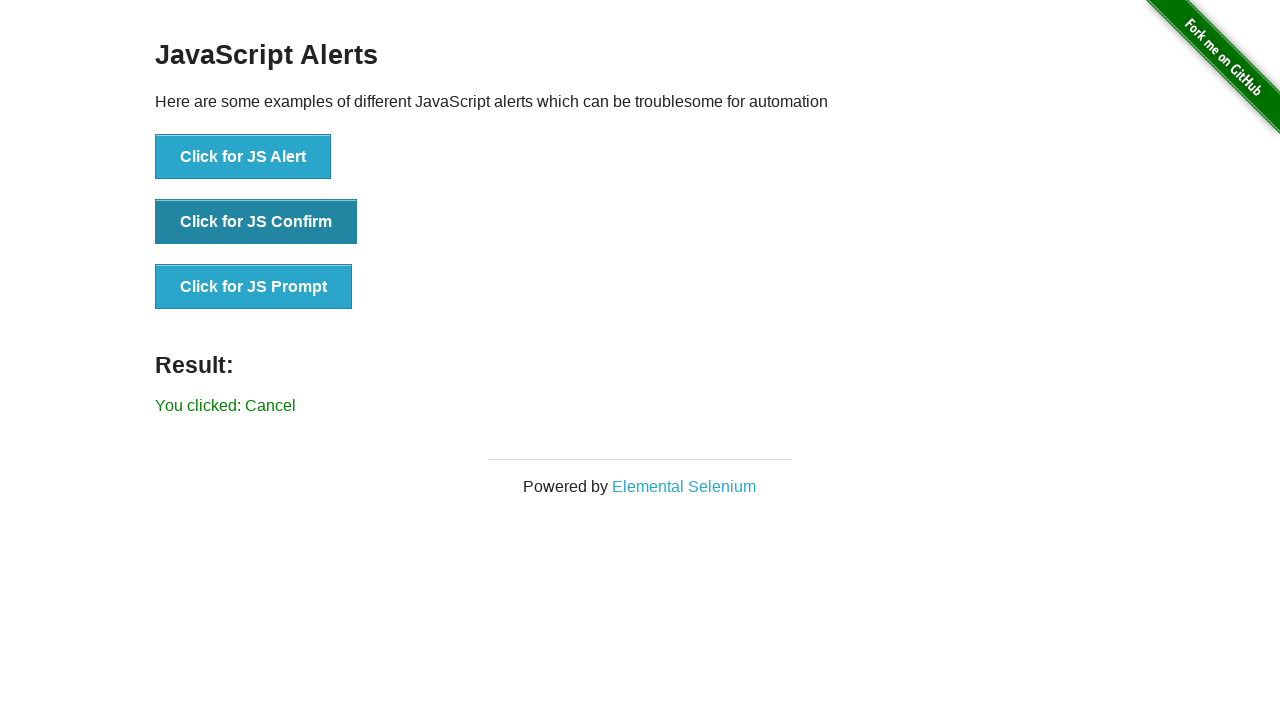

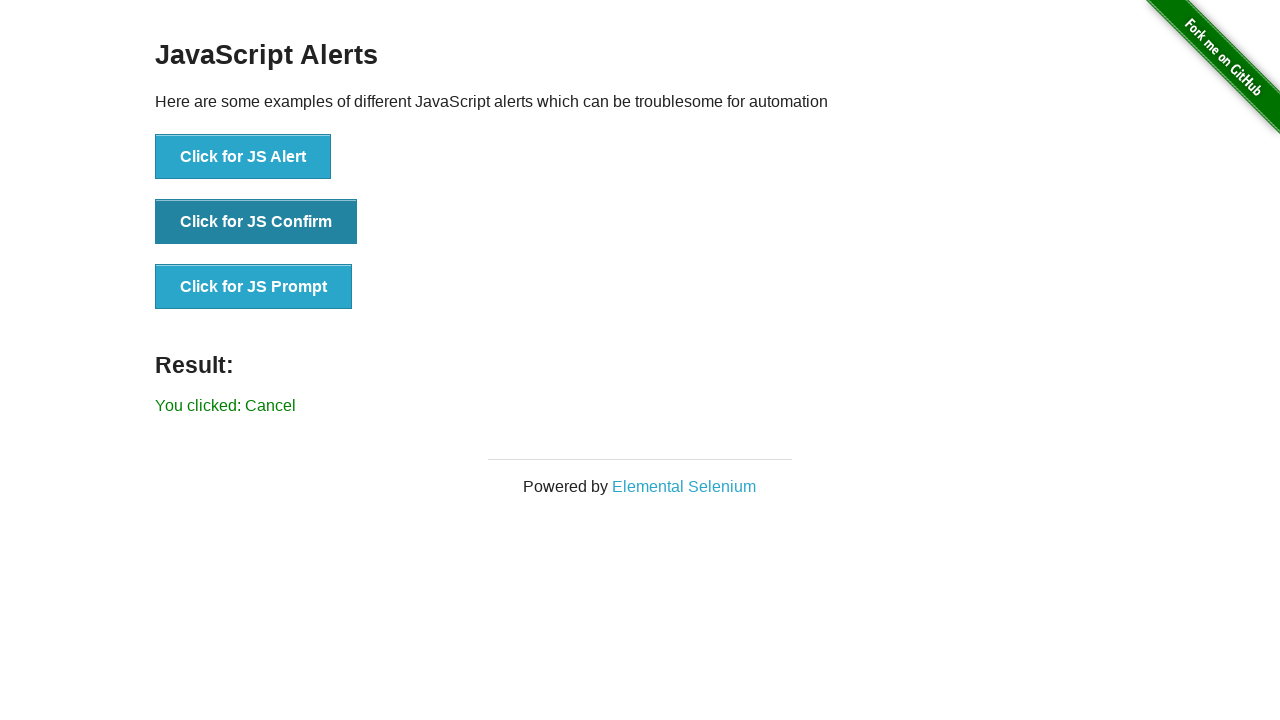